Tests alert dialog functionality by entering a name, triggering an alert, and accepting it

Starting URL: https://rahulshettyacademy.com/AutomationPractice/

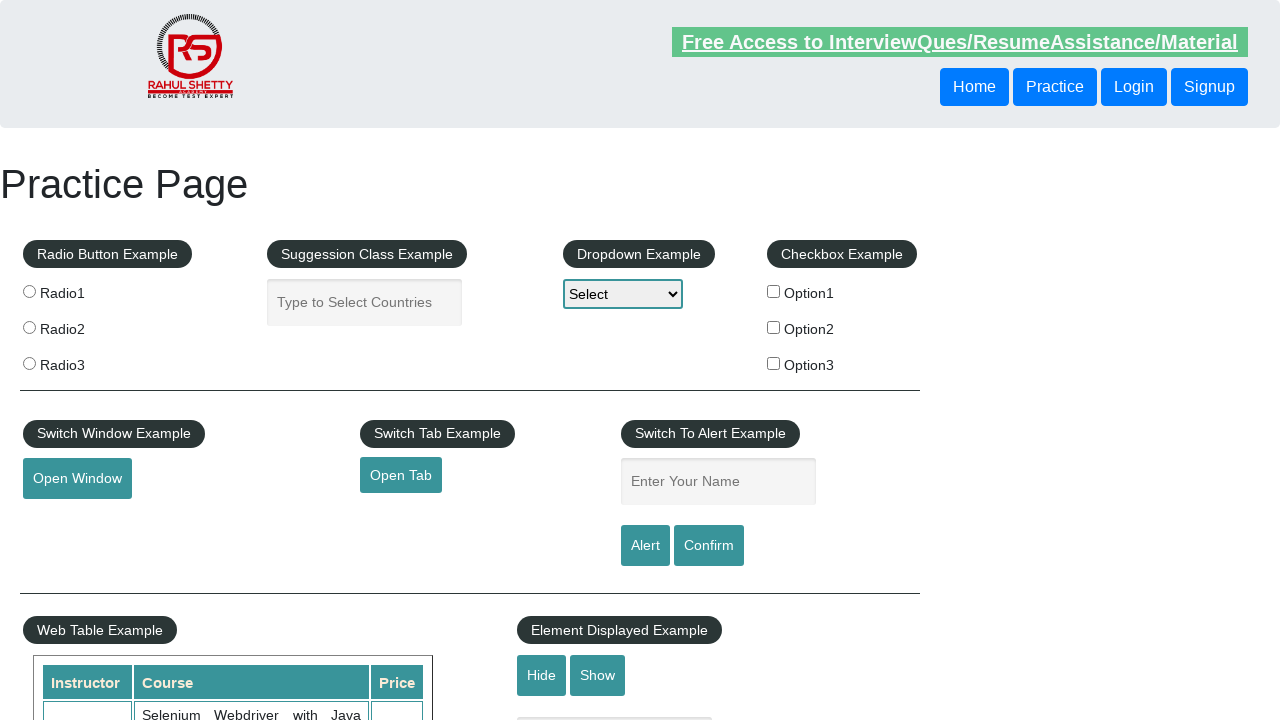

Set up dialog handler to accept alerts
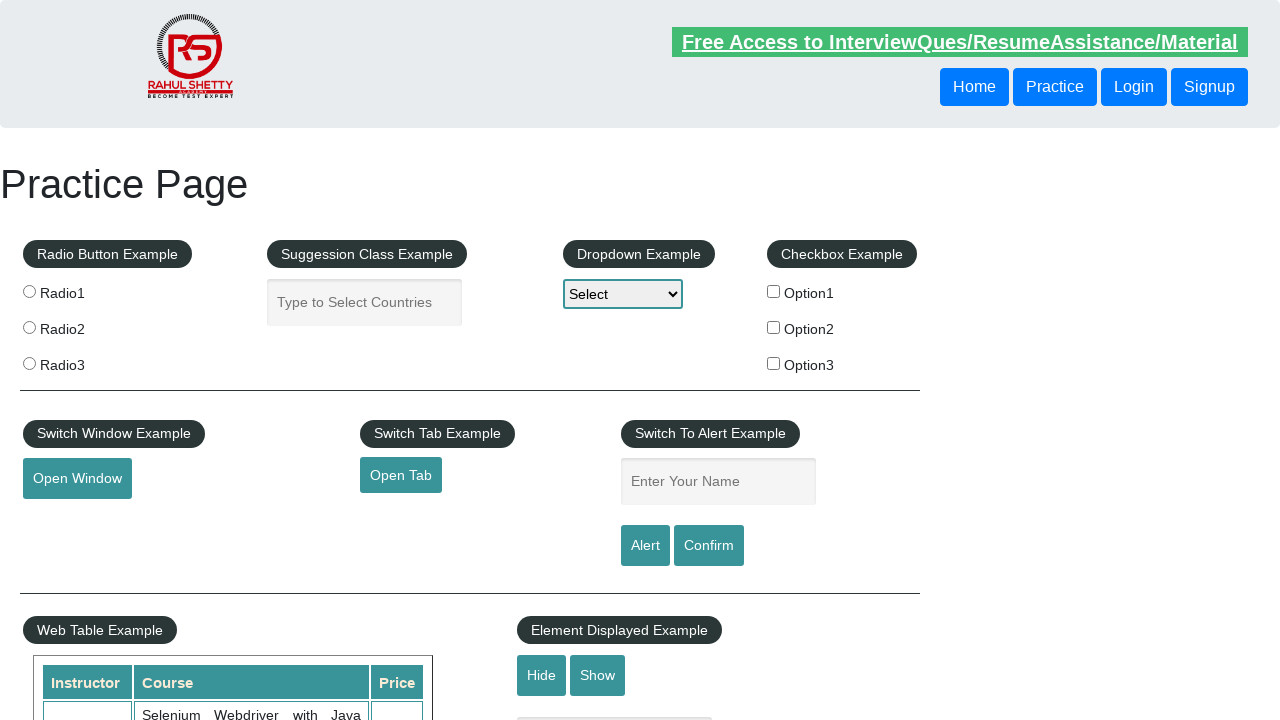

Filled name field with 'Usman' on #name
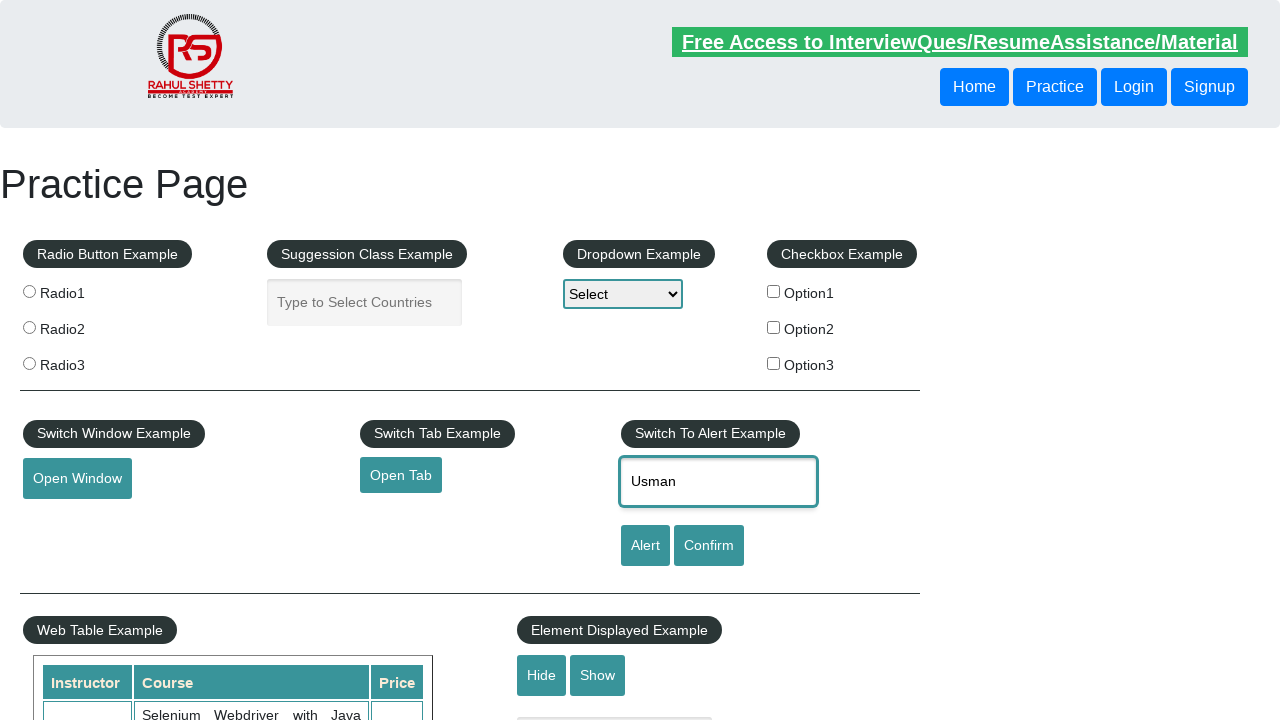

Clicked alert button to trigger alert dialog at (645, 546) on #alertbtn
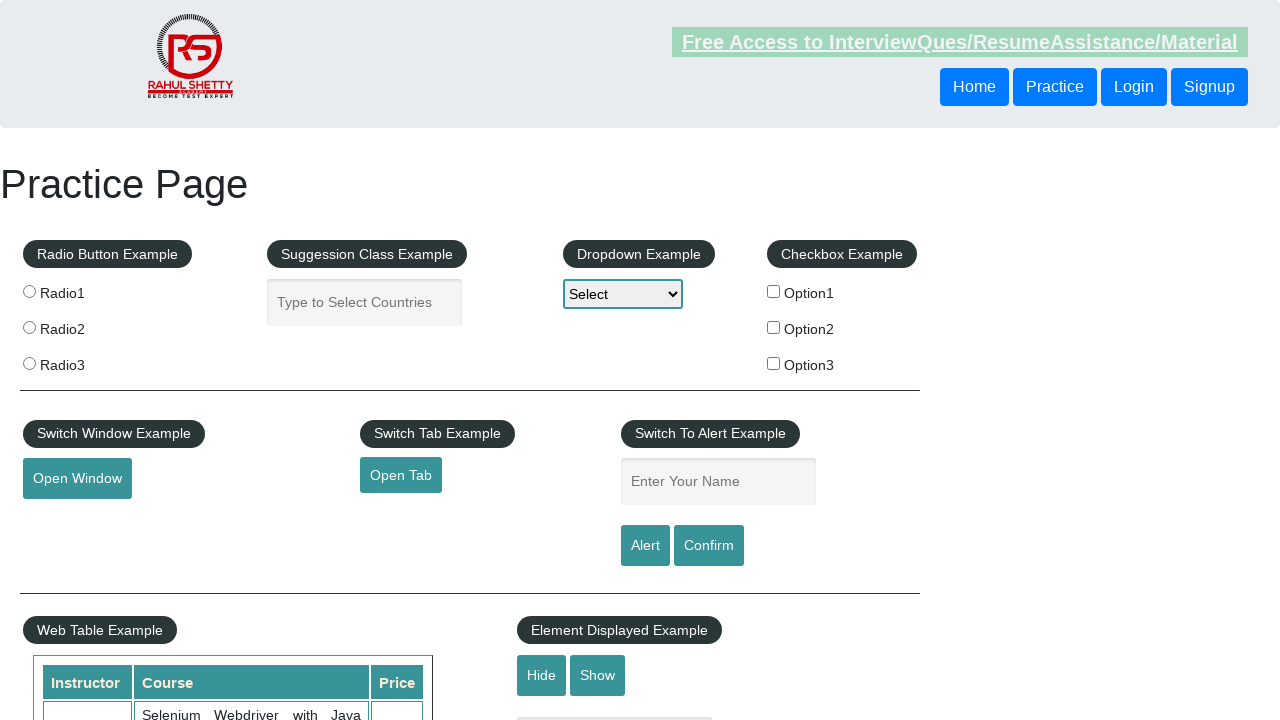

Waited 500ms for alert dialog to be handled
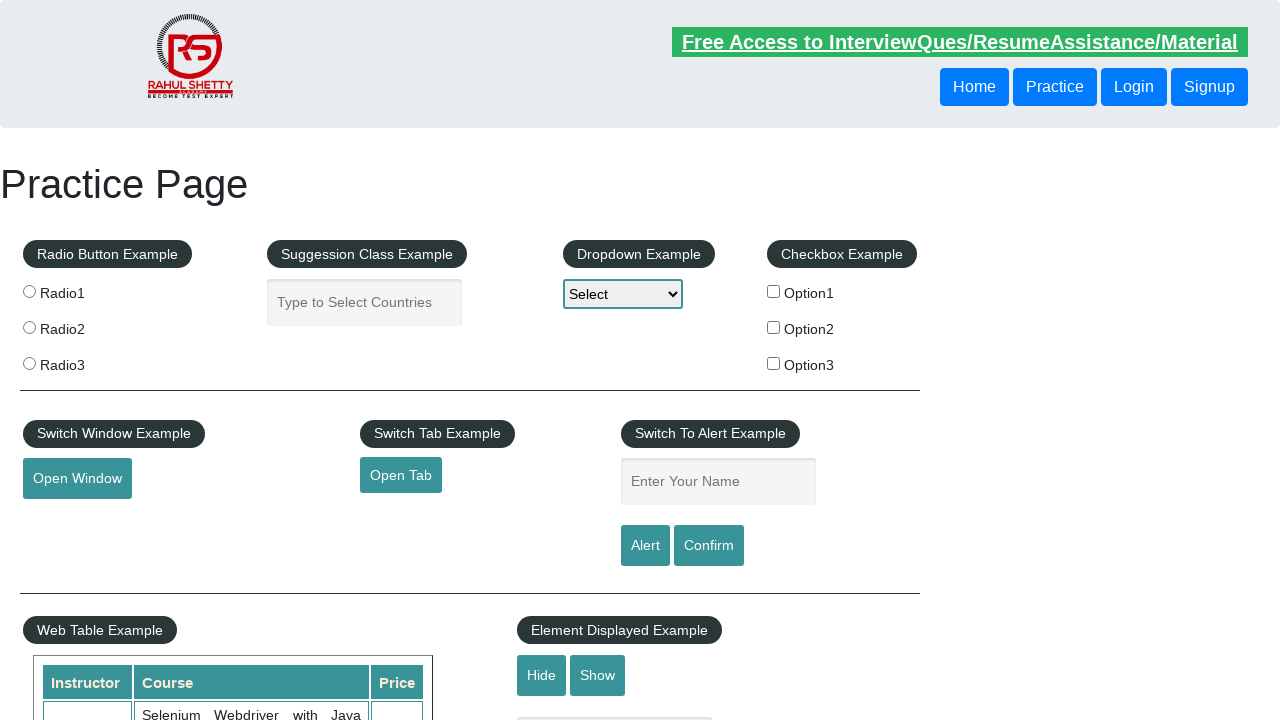

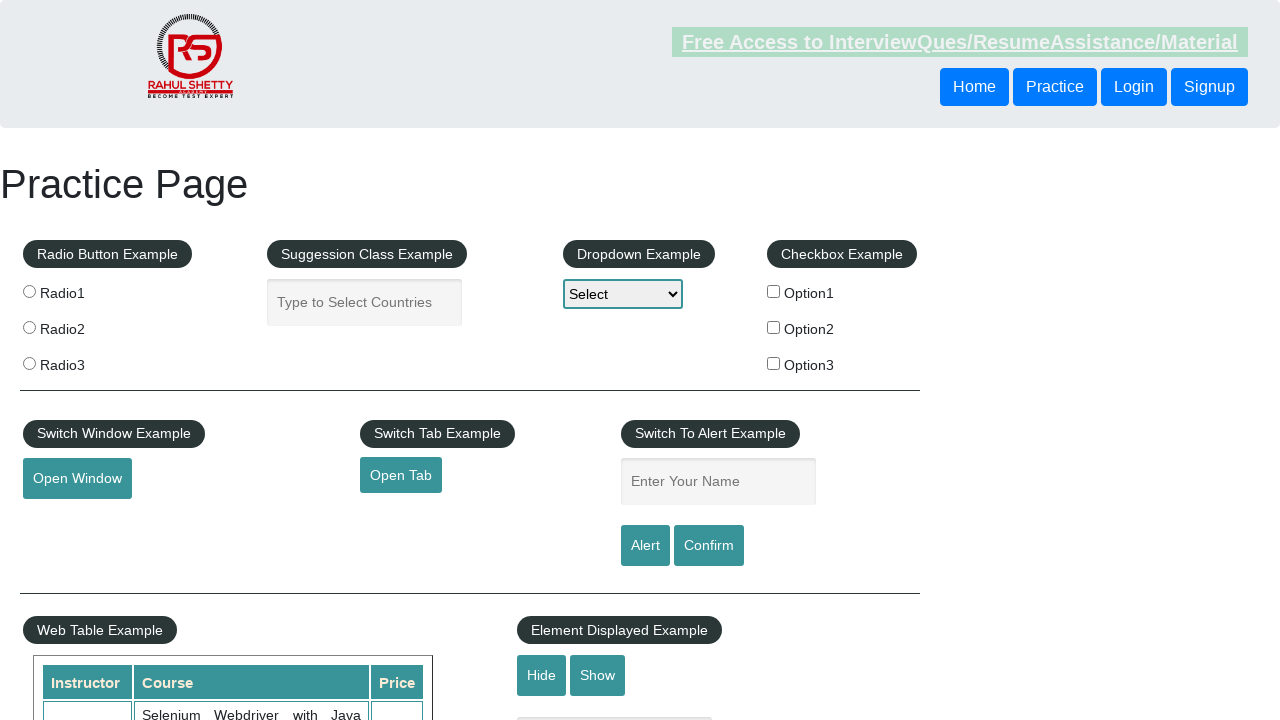